Tests that new todo items are appended to the bottom of the list by creating 3 items

Starting URL: https://demo.playwright.dev/todomvc

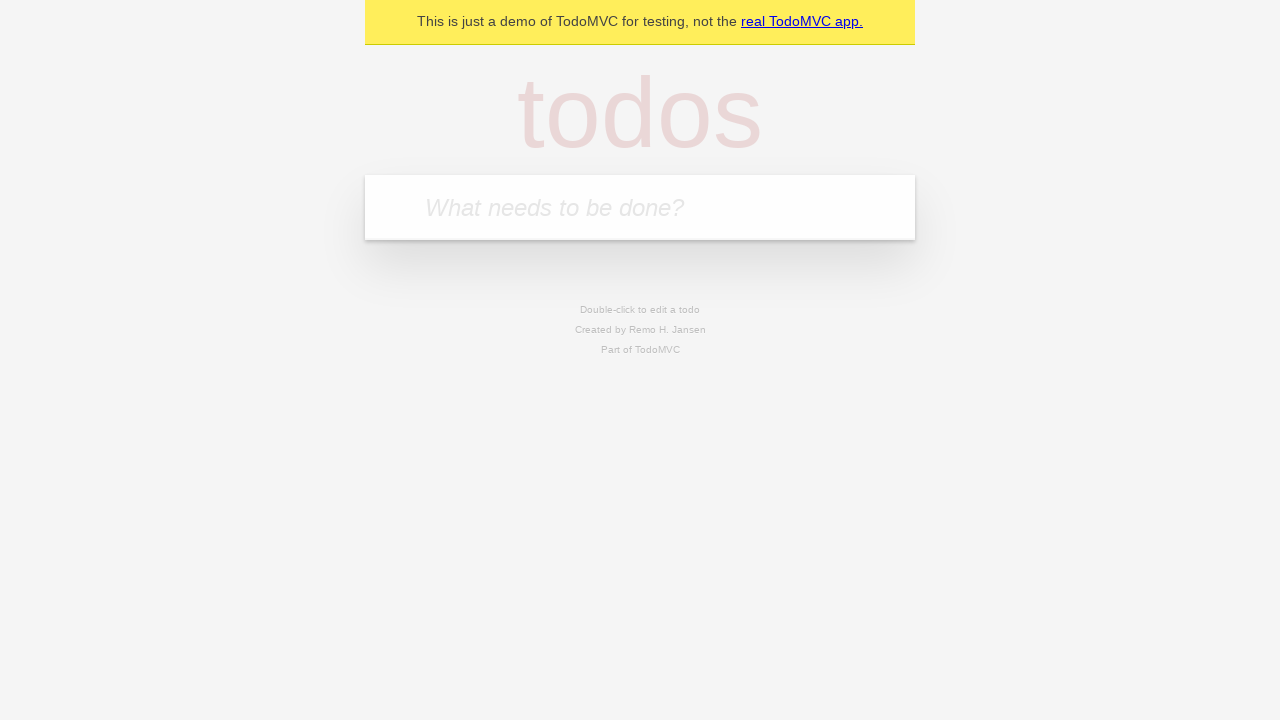

Filled todo input with 'buy some cheese' on internal:attr=[placeholder="What needs to be done?"i]
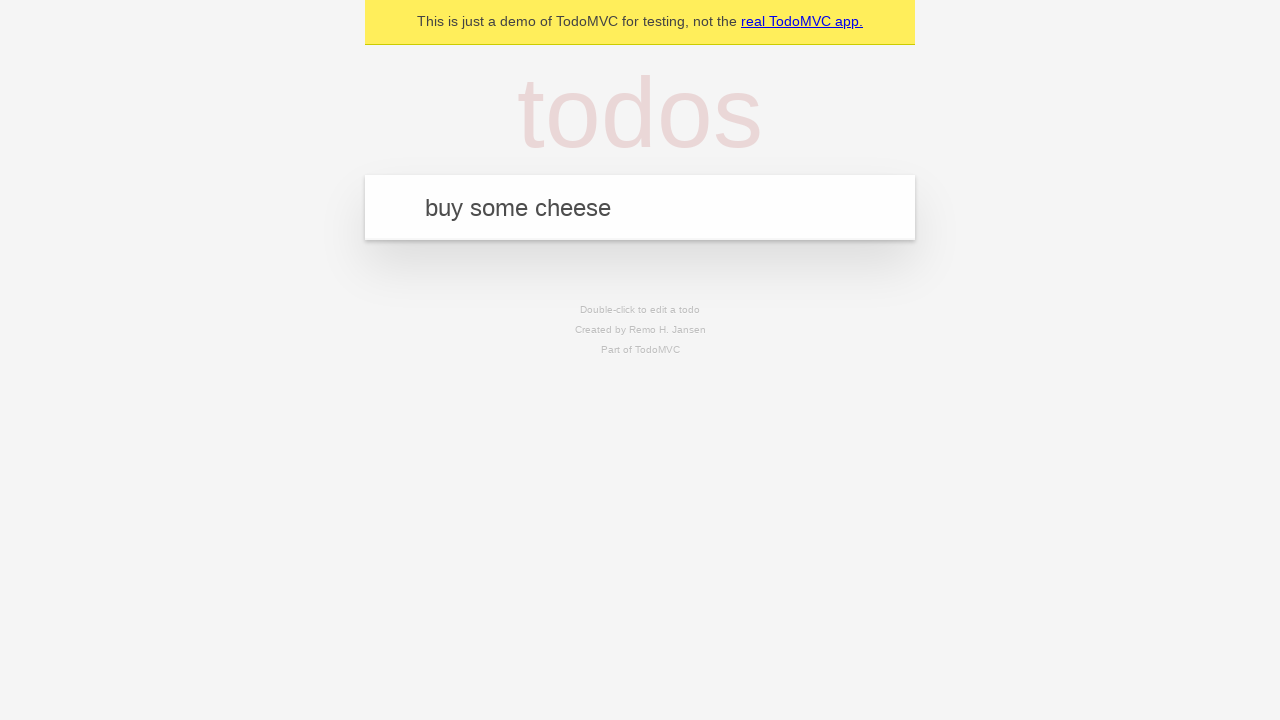

Pressed Enter to create first todo item on internal:attr=[placeholder="What needs to be done?"i]
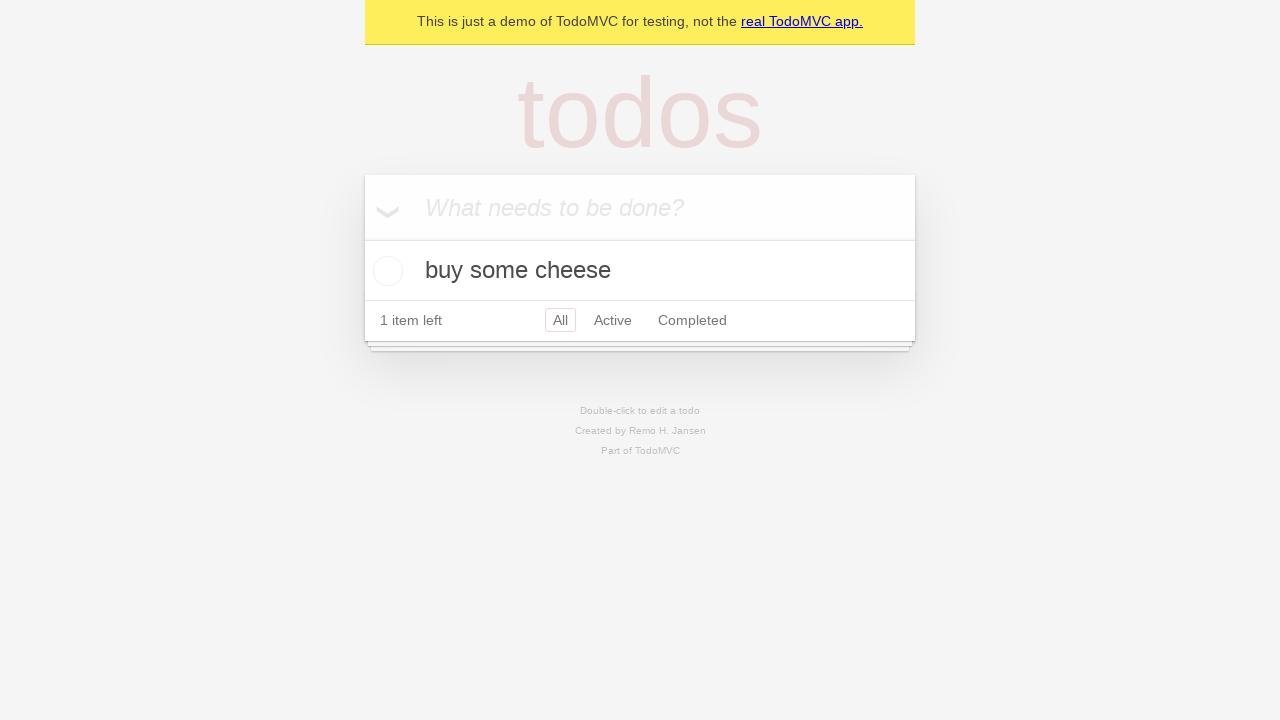

Filled todo input with 'feed the cat' on internal:attr=[placeholder="What needs to be done?"i]
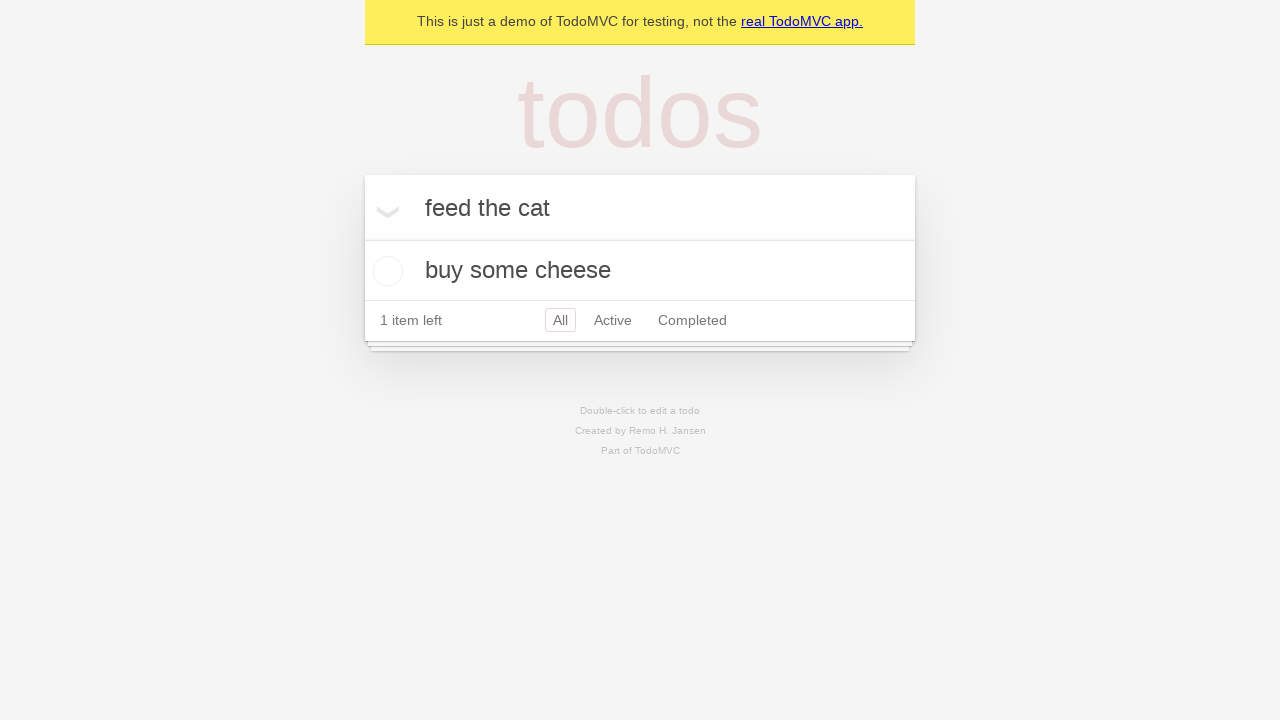

Pressed Enter to create second todo item on internal:attr=[placeholder="What needs to be done?"i]
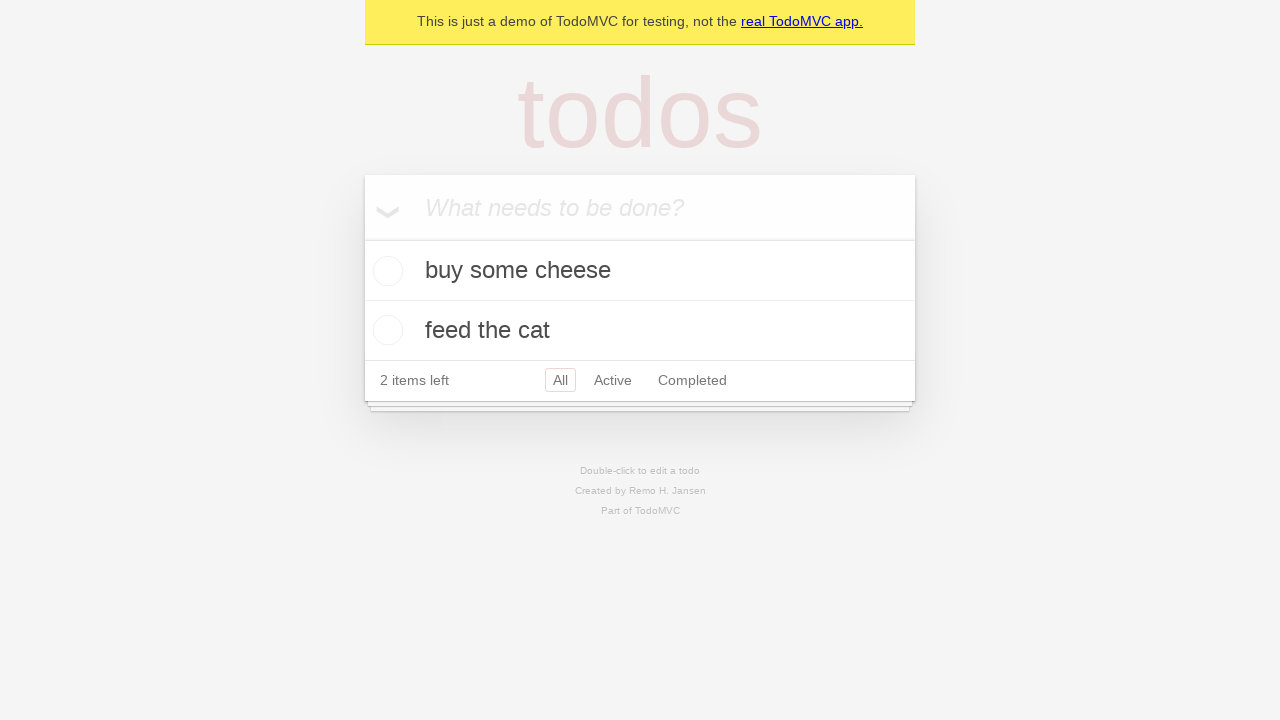

Filled todo input with 'book a doctors appointment' on internal:attr=[placeholder="What needs to be done?"i]
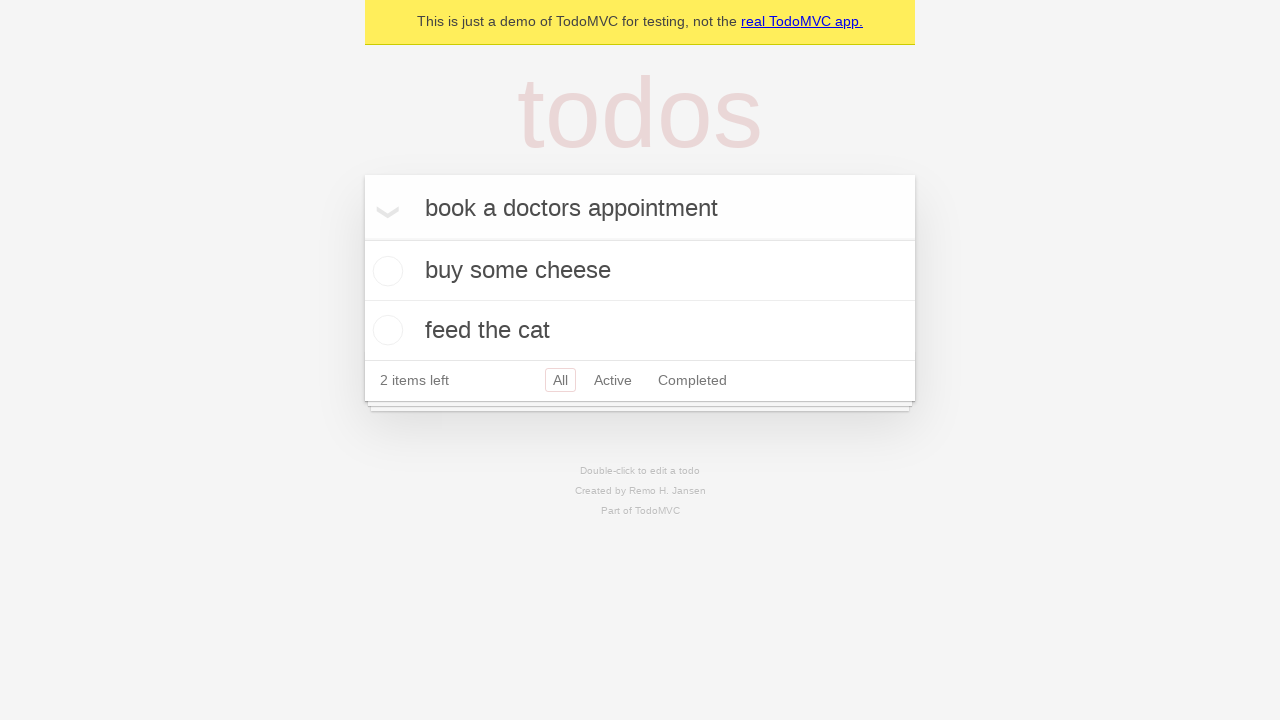

Pressed Enter to create third todo item on internal:attr=[placeholder="What needs to be done?"i]
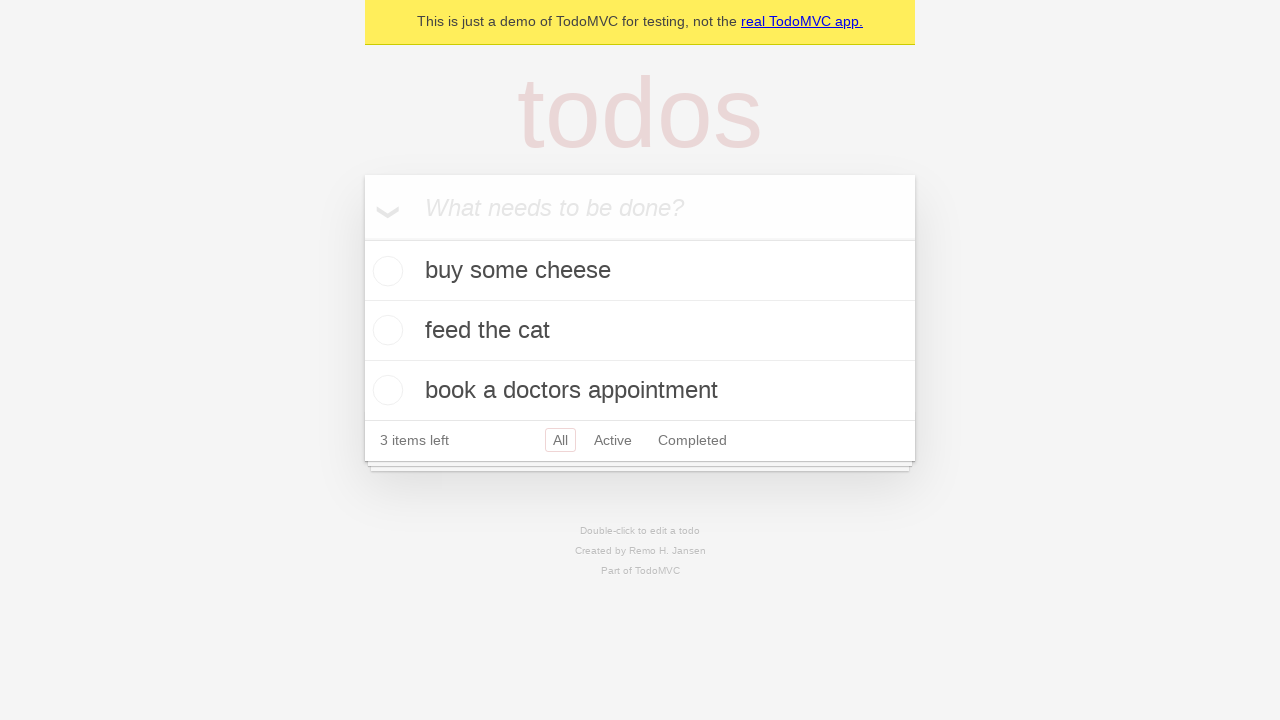

Verified all 3 todo items were appended to the list
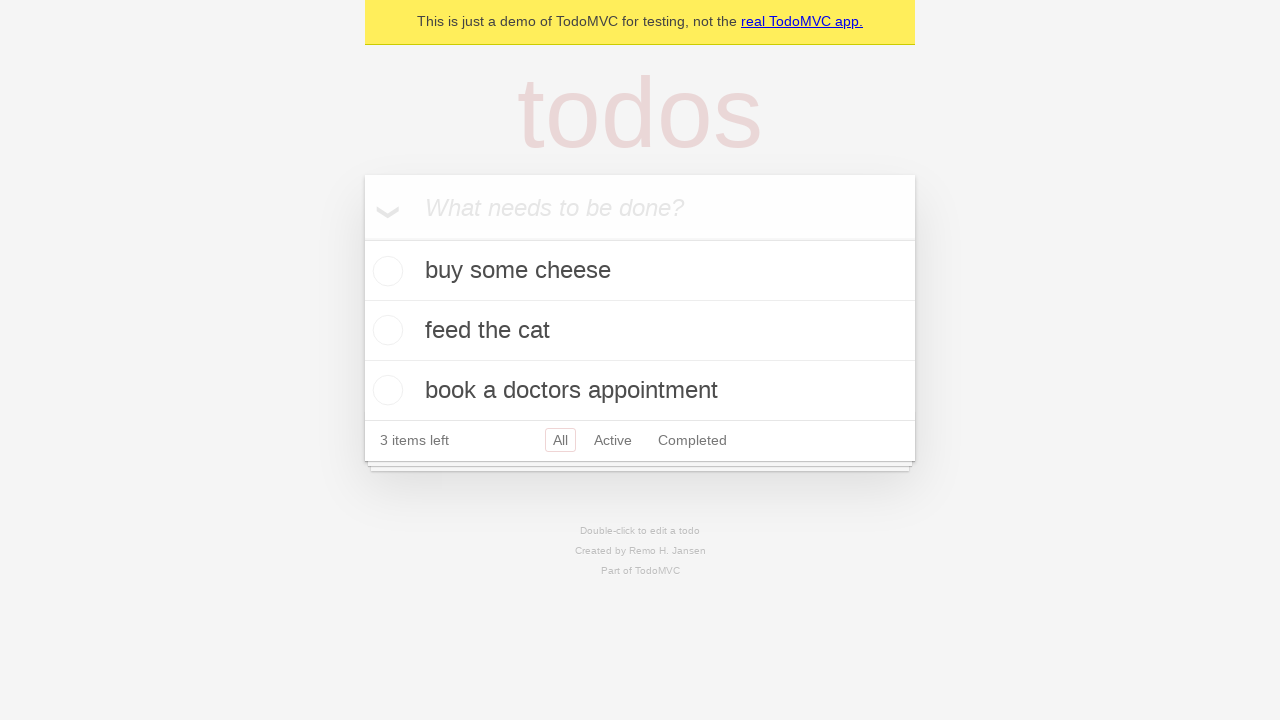

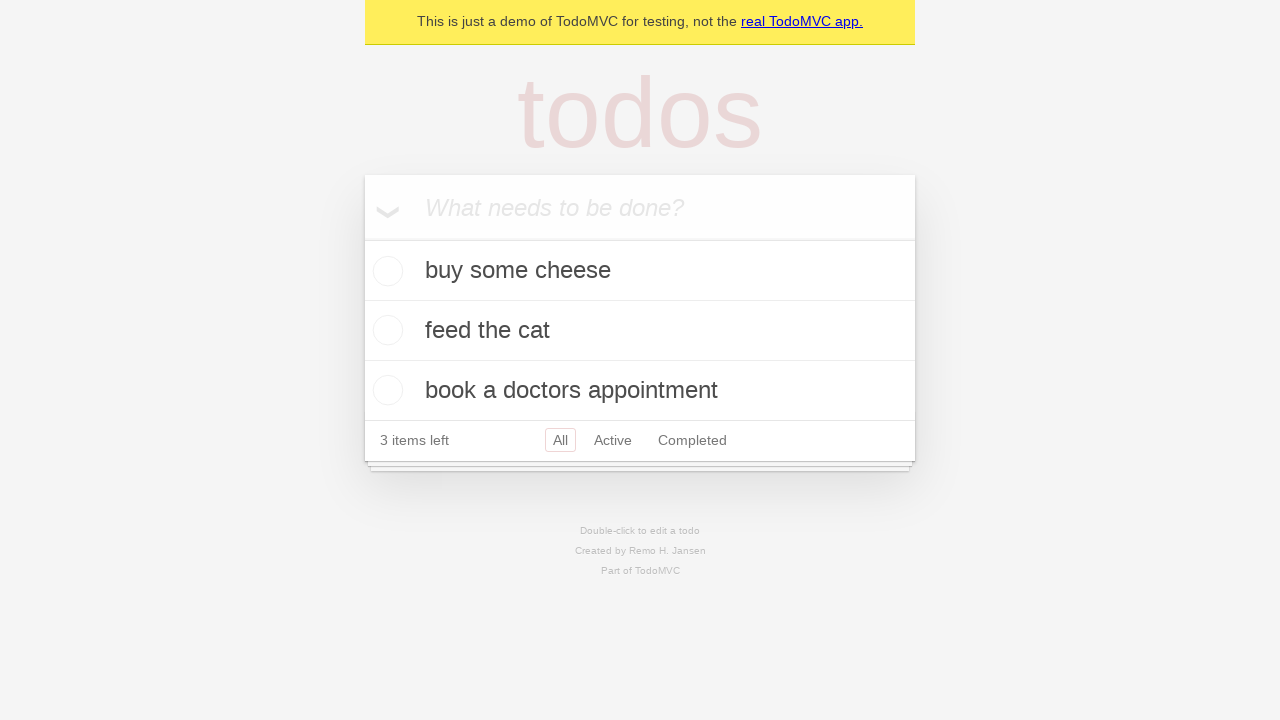